Tests drag and drop functionality by dragging an element from one location to another and verifying it moved

Starting URL: https://seleniumbase.io/other/drag_and_drop

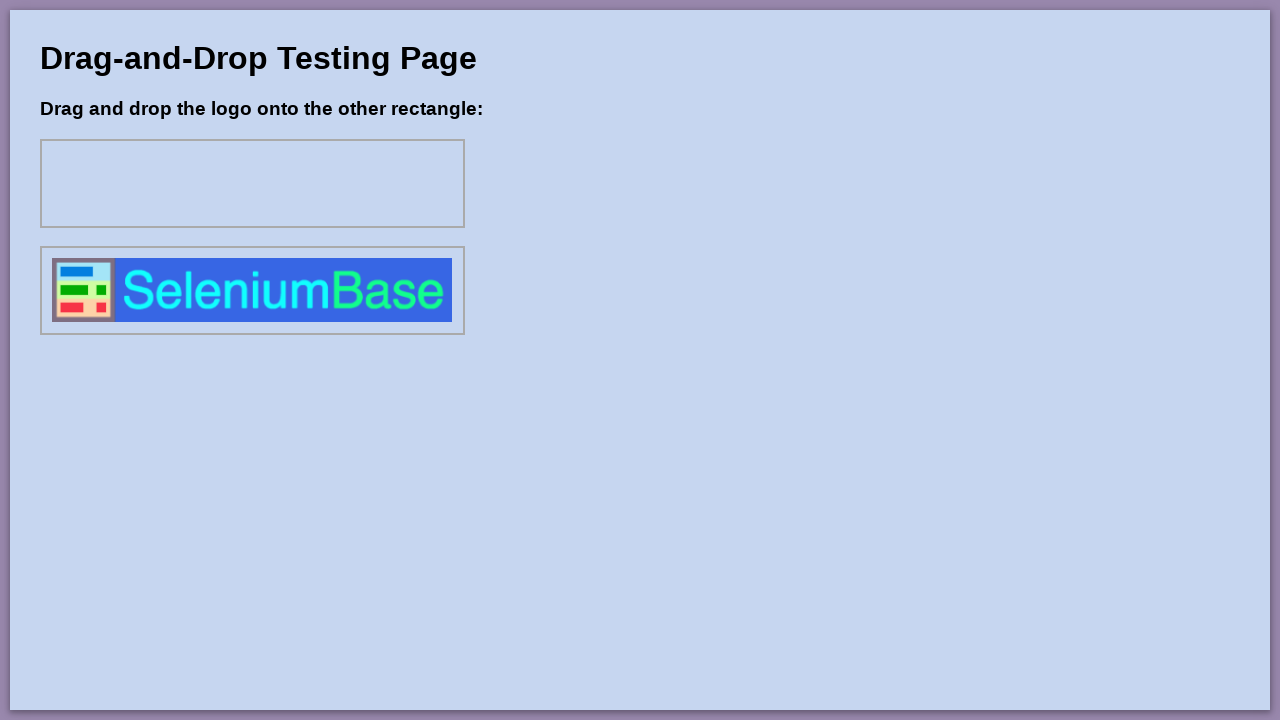

Located source element with id 'drag1'
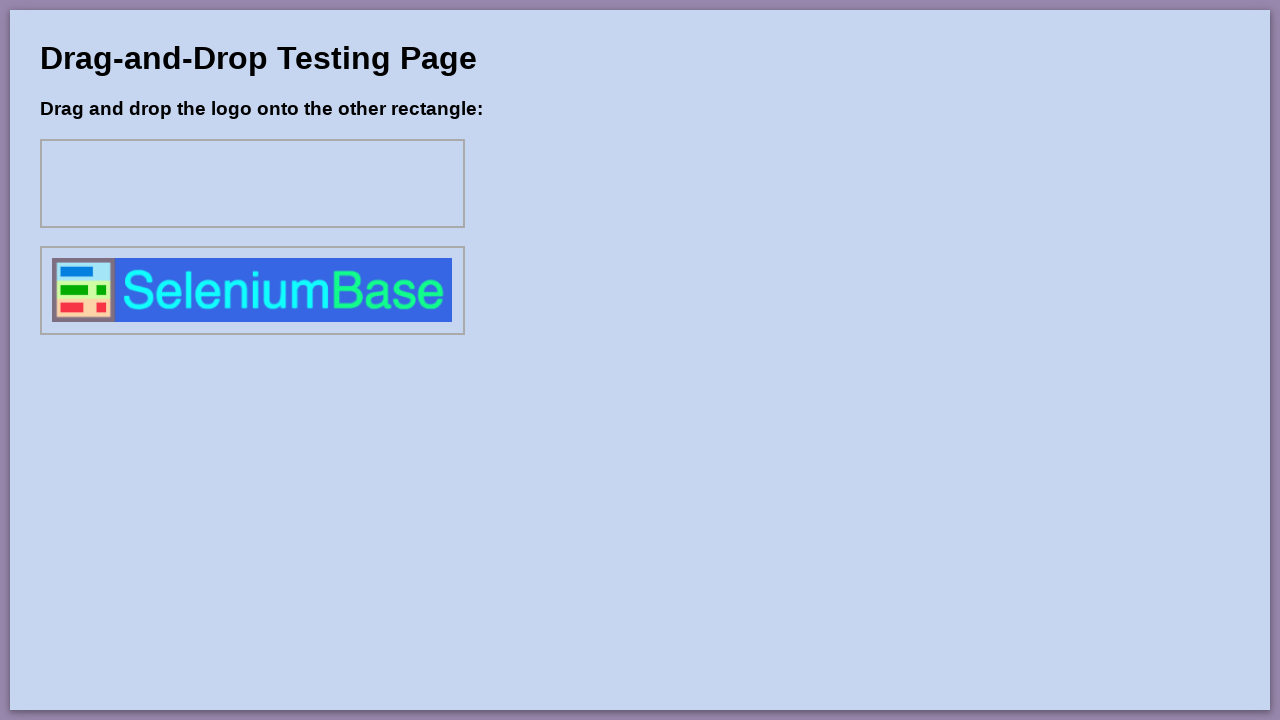

Located target element with id 'div1'
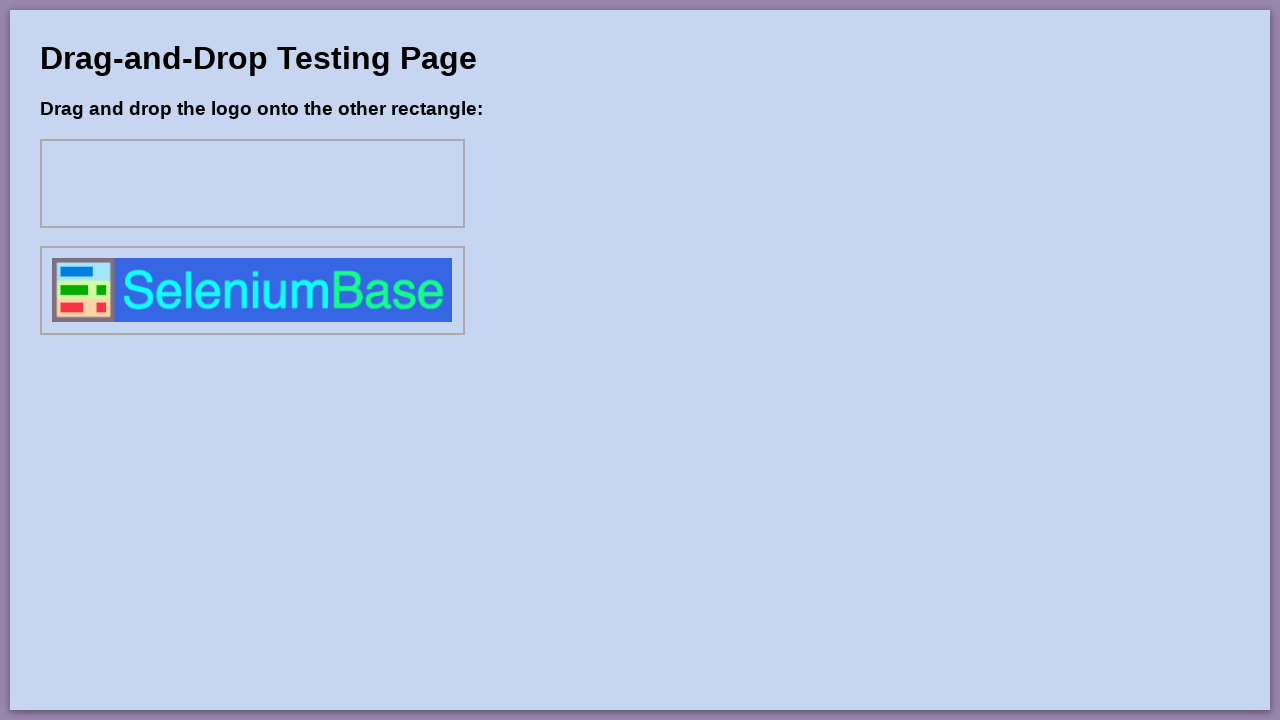

Retrieved bounding box of source element
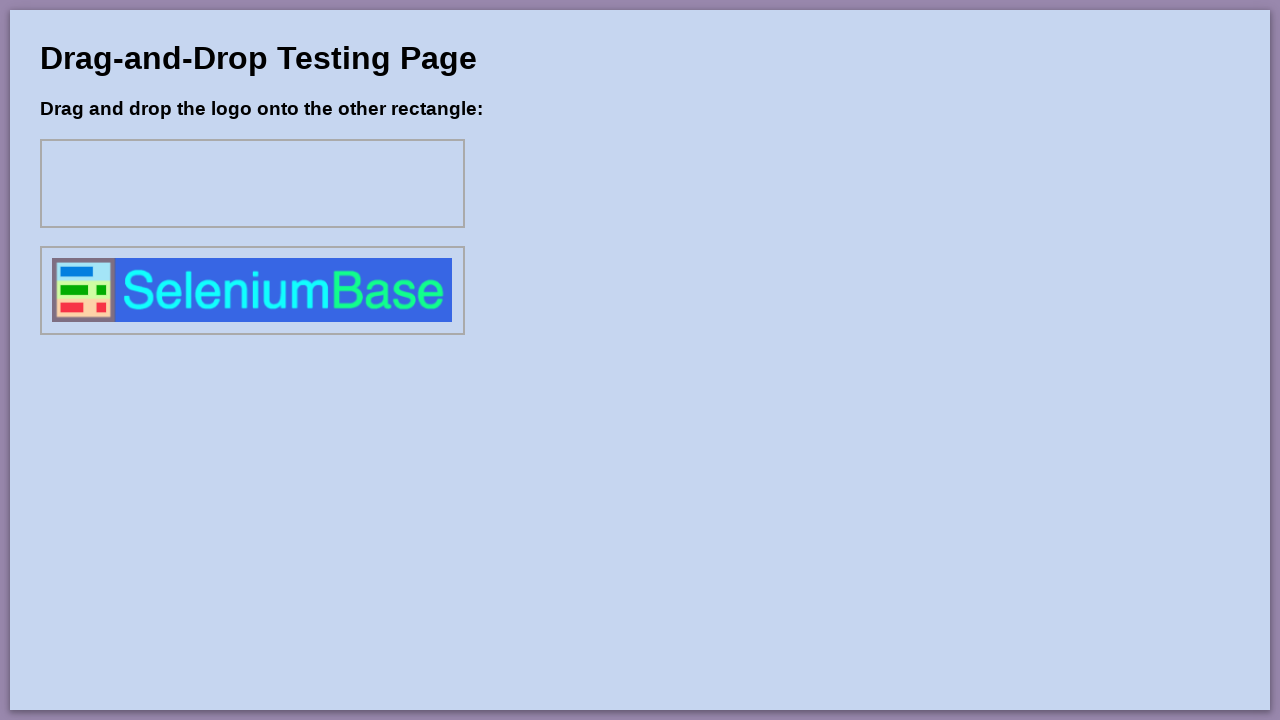

Retrieved bounding box of target element
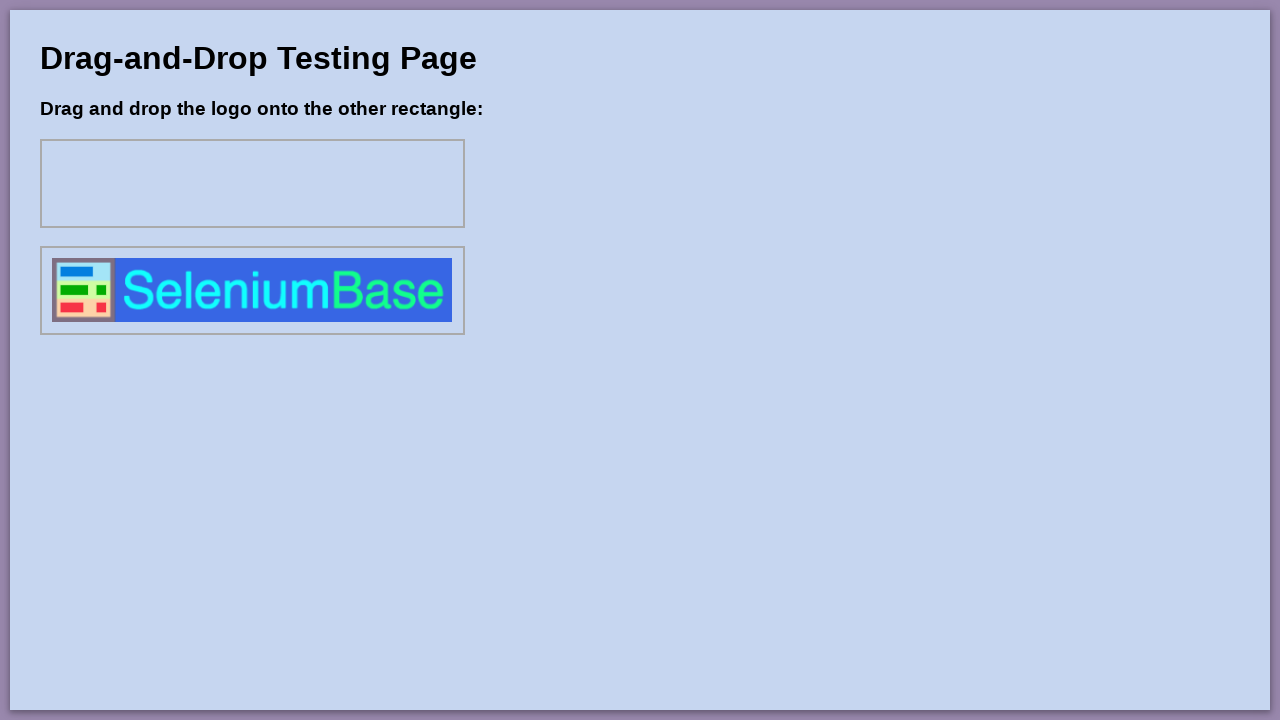

Moved mouse to center of source element at (252, 290)
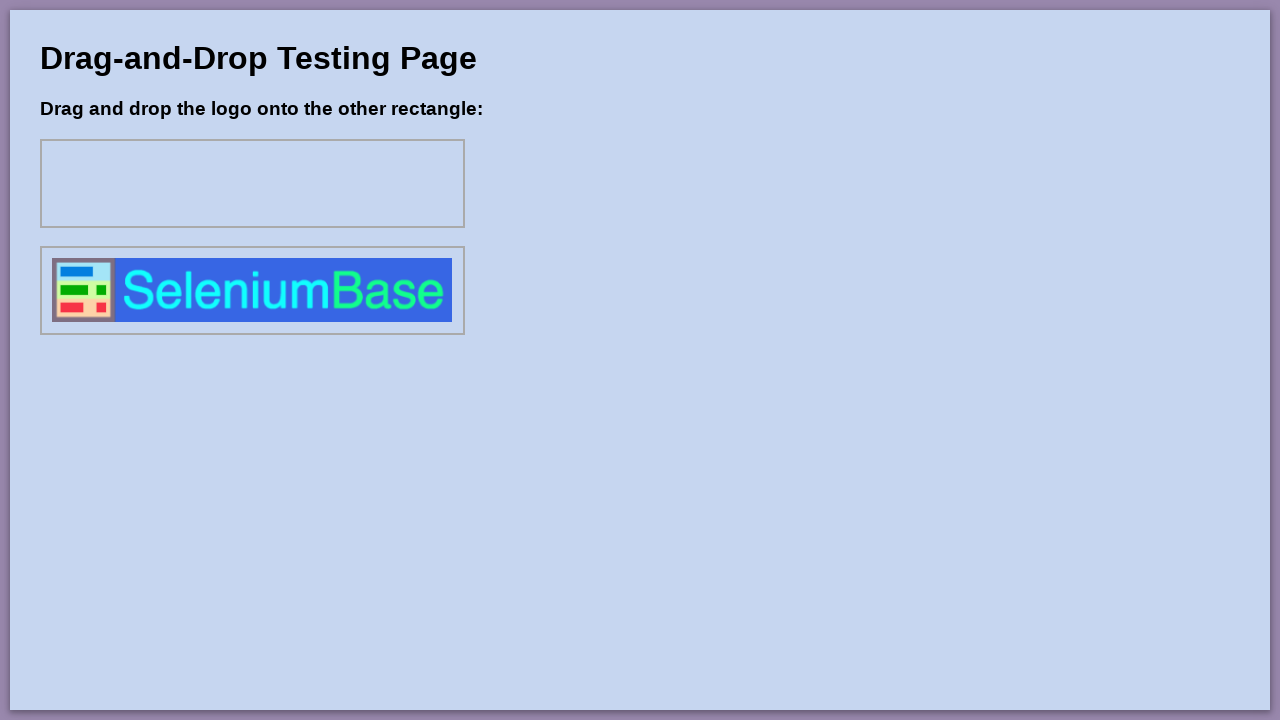

Pressed mouse button down on source element at (252, 290)
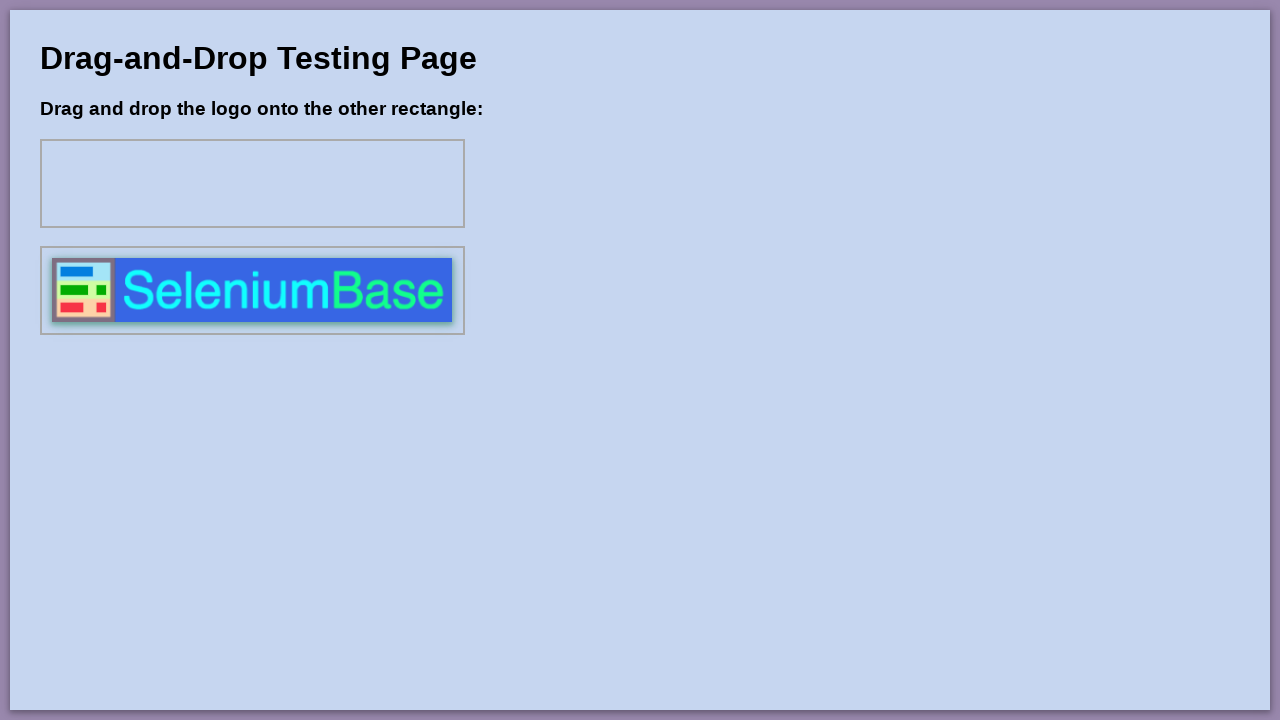

Dragged mouse to center of target element at (252, 184)
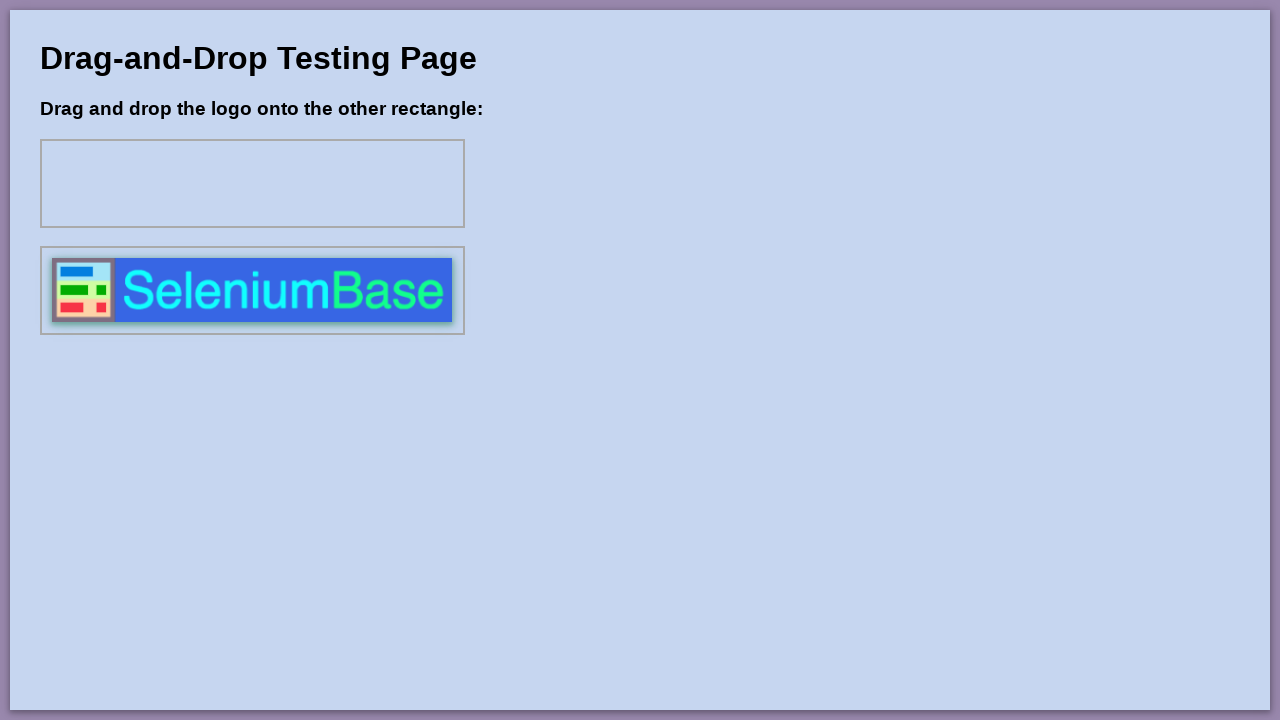

Released mouse button to drop element at (252, 184)
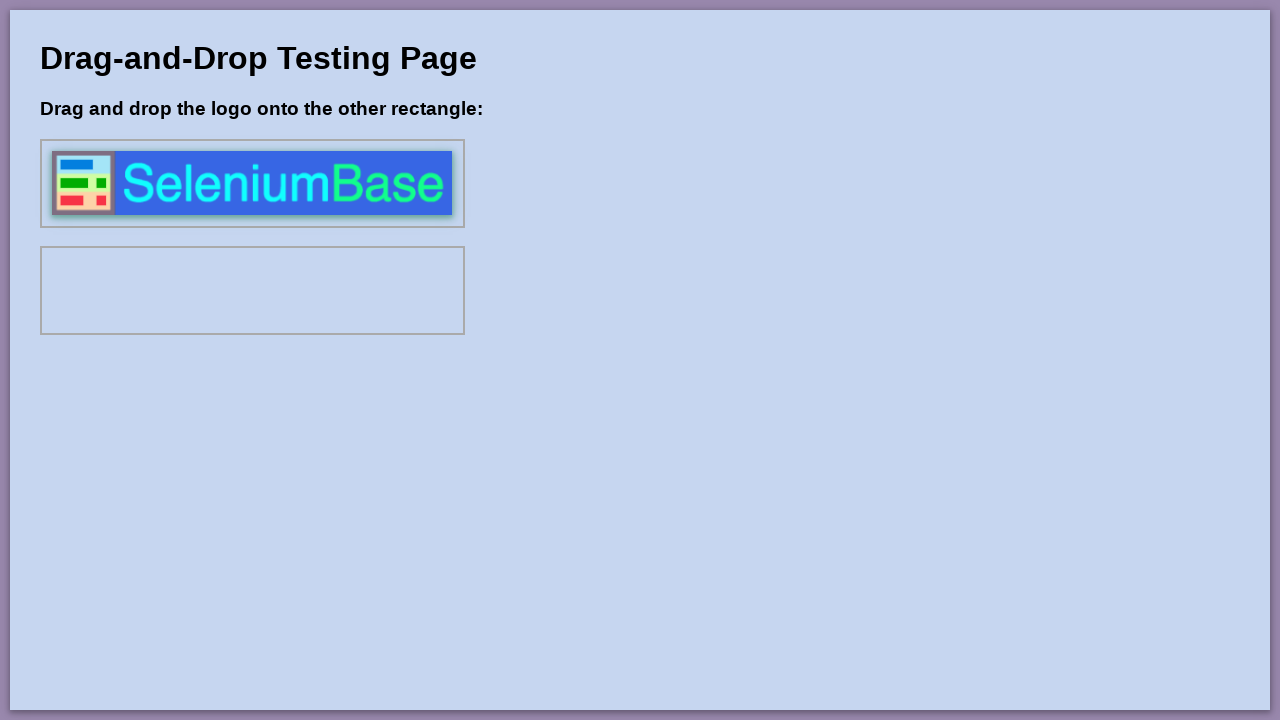

Verified that dragged element is now visible in target location
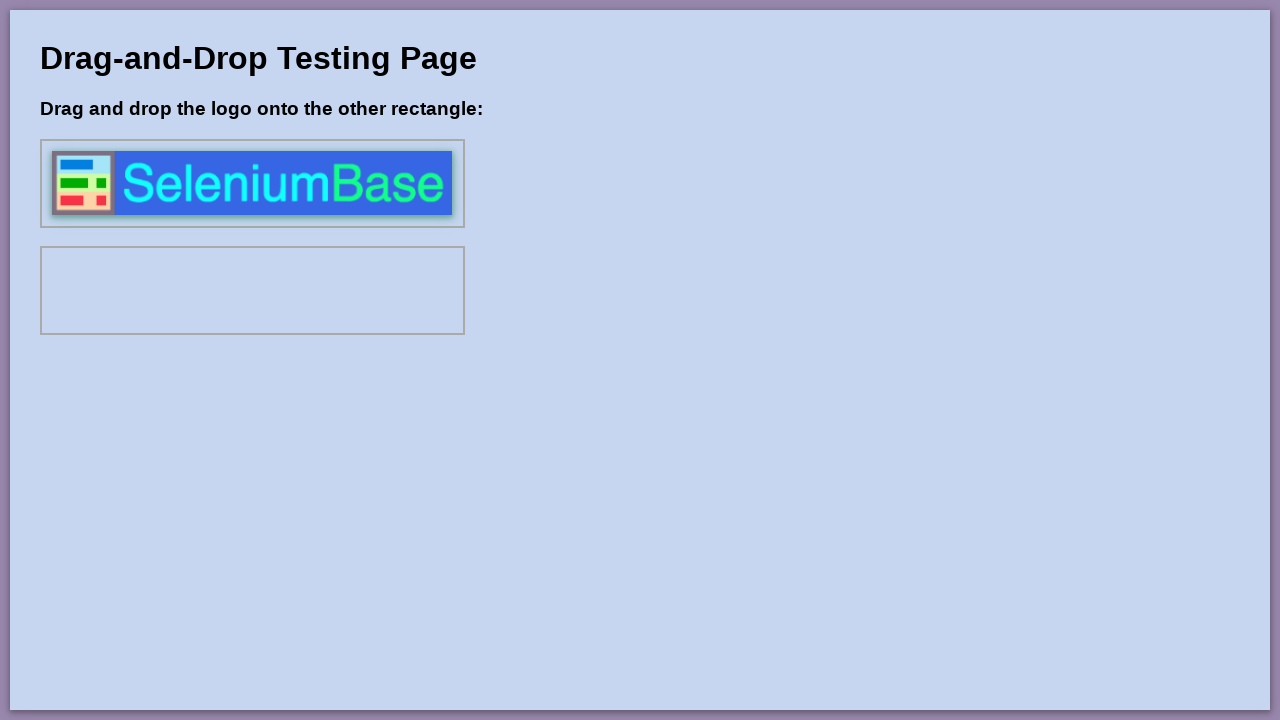

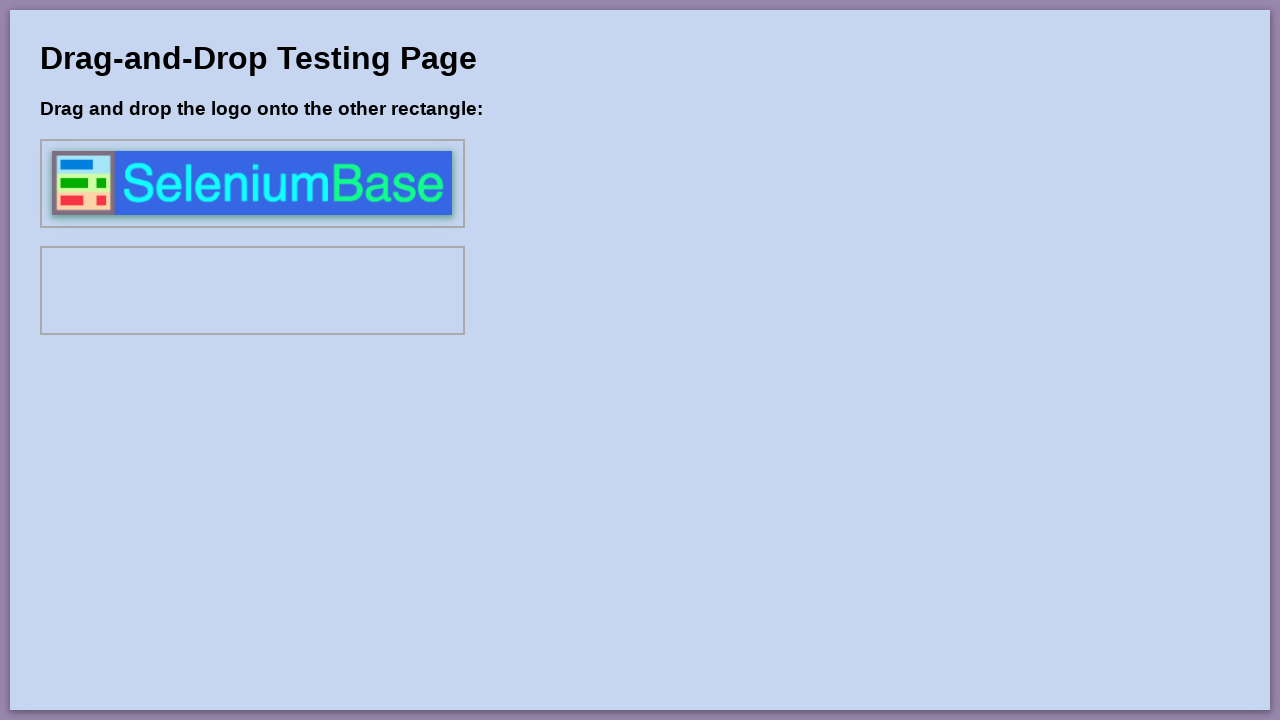